Tests checkbox interaction by navigating to the Checkboxes exercise page and clicking on both checkboxes to toggle their state

Starting URL: http://the-internet.herokuapp.com

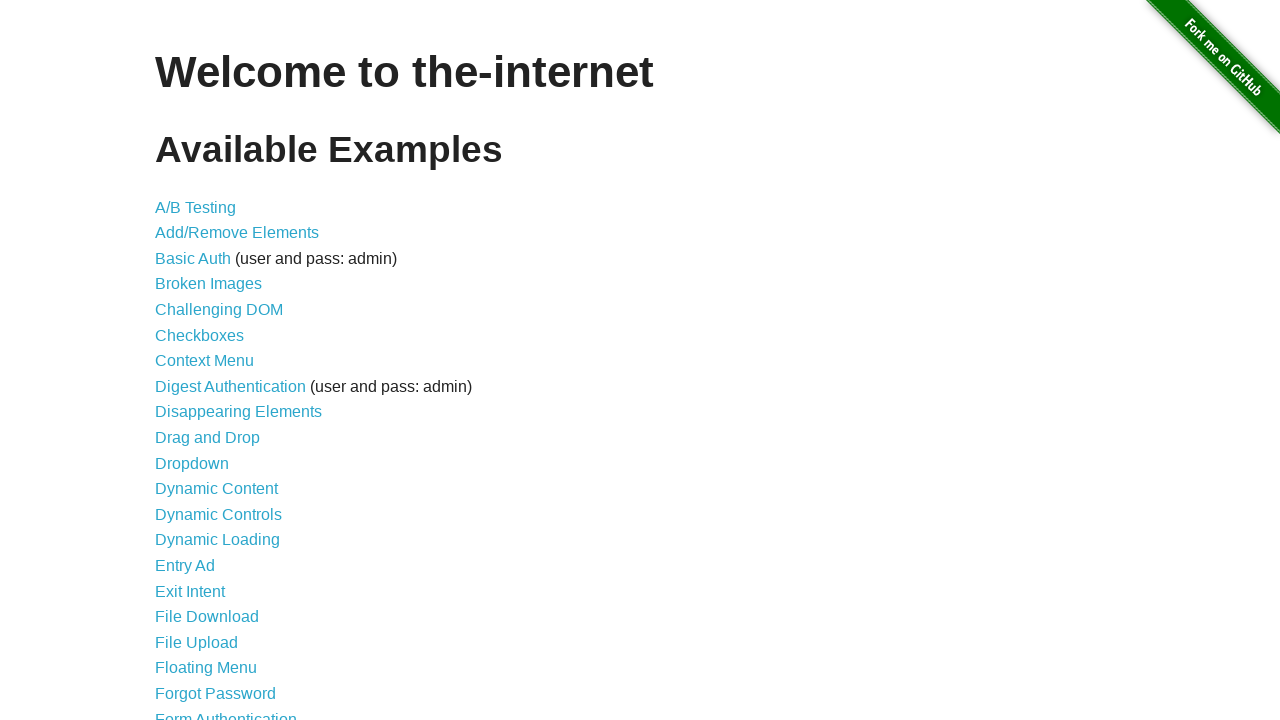

Clicked on the Checkboxes link to navigate to the exercise page at (200, 335) on text=Checkboxes
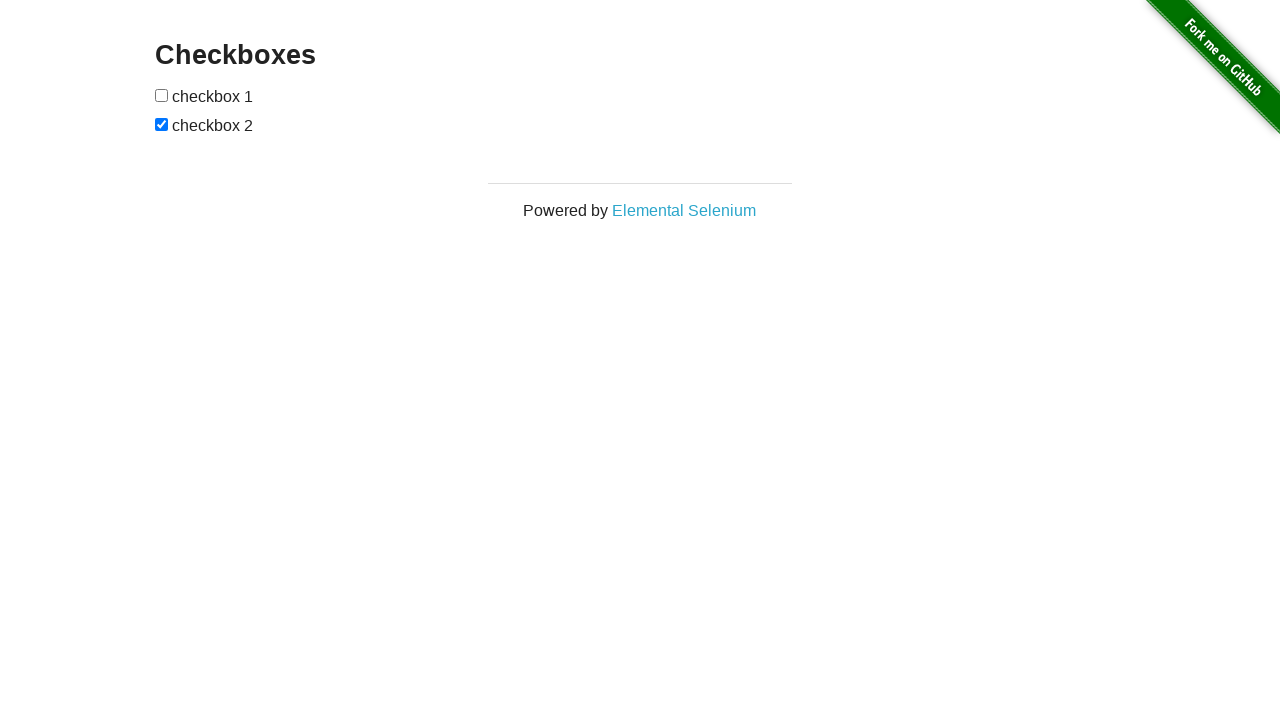

Checkboxes page loaded and checkboxes are visible
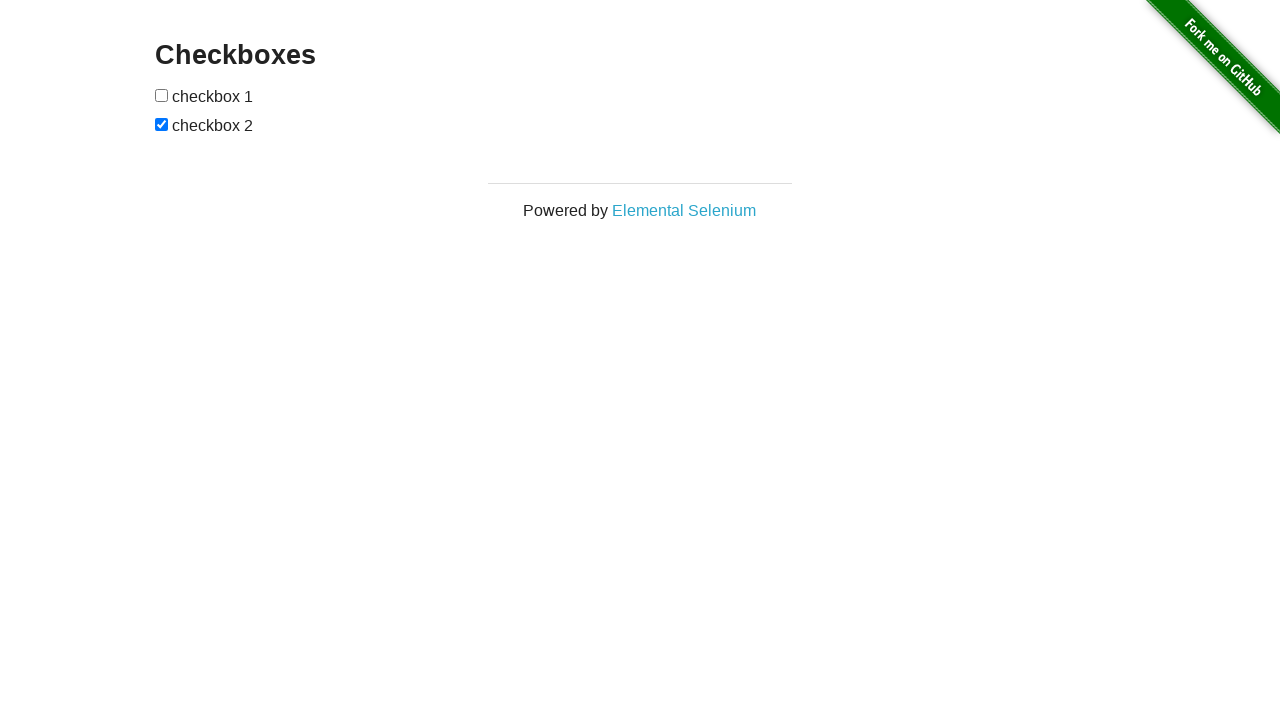

Clicked on the first checkbox to toggle its state at (162, 95) on xpath=//html/body/div[2]/div/div/form/input[1]
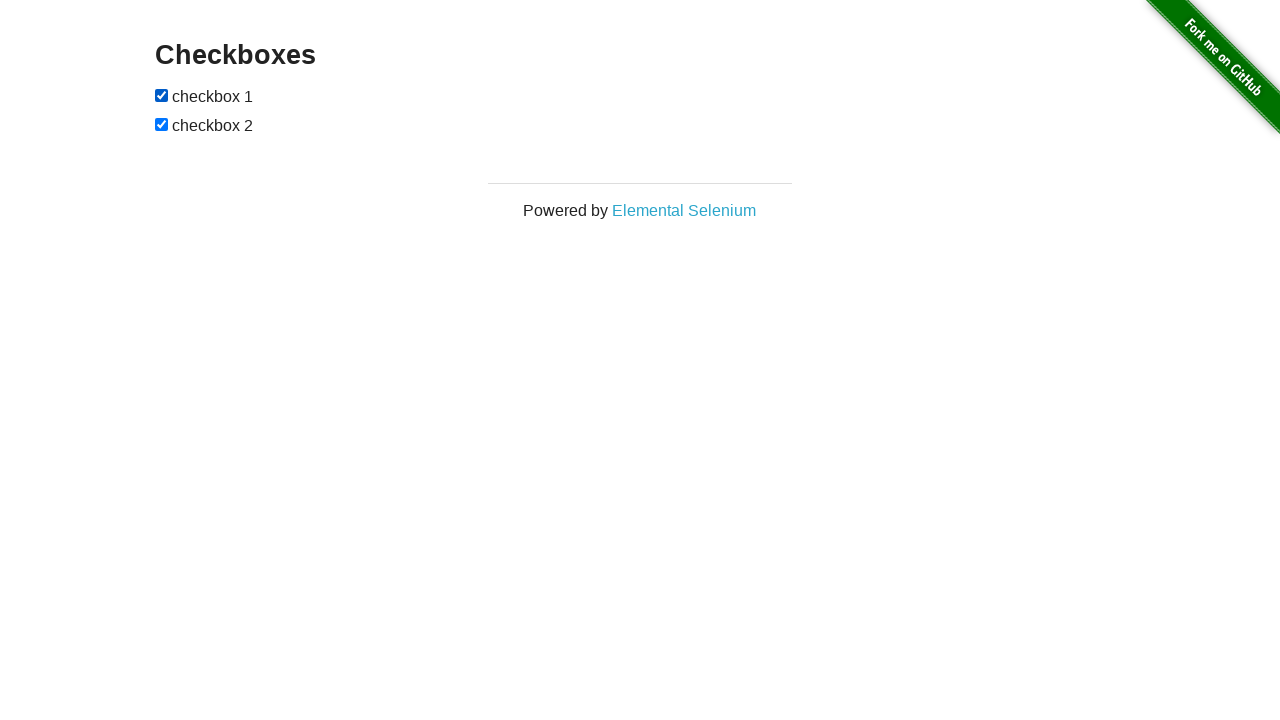

Clicked on the second checkbox to toggle its state at (162, 124) on xpath=//html/body/div[2]/div/div/form/input[2]
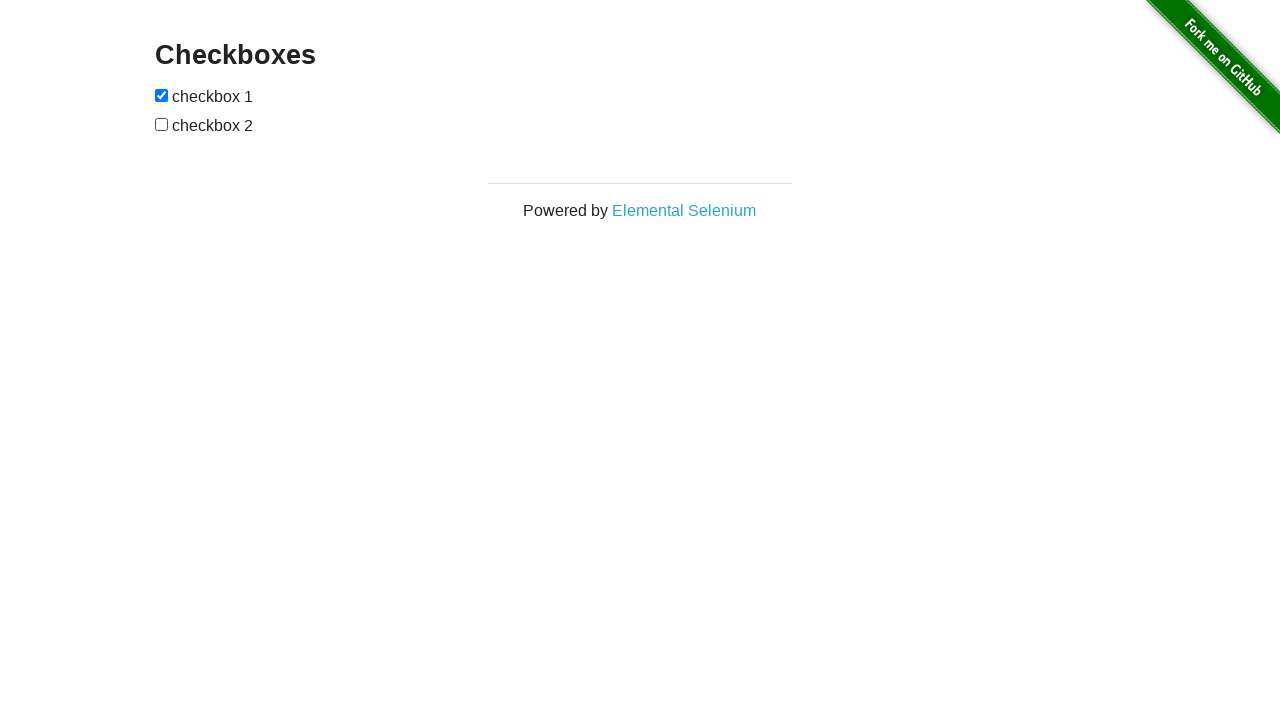

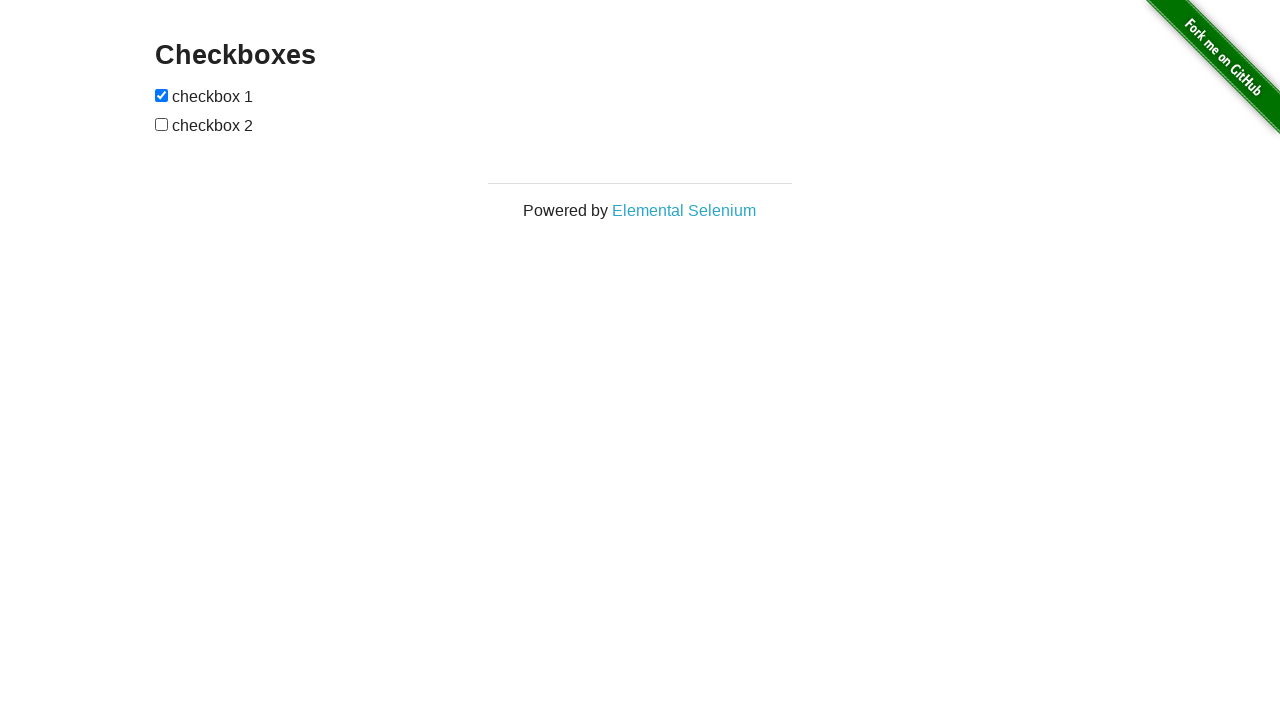